Navigates to the KTM motorcycles website to verify the page loads

Starting URL: https://www.ktm.com/

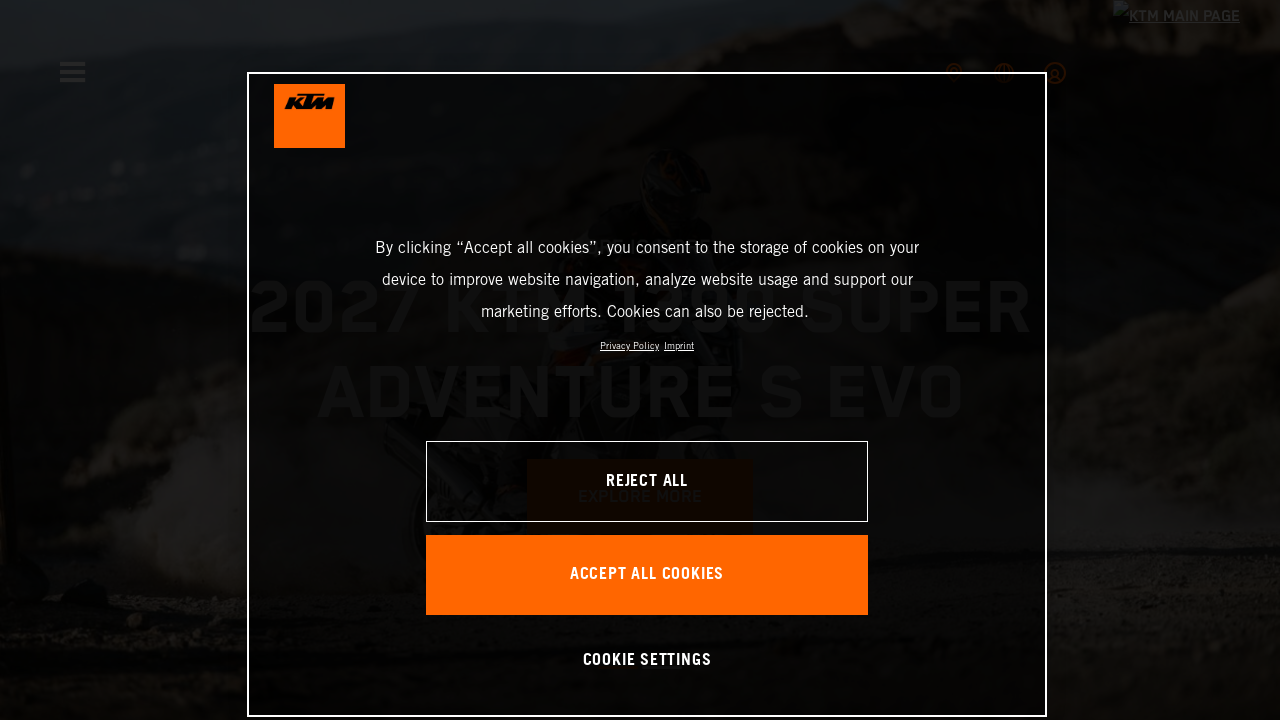

Navigated to KTM motorcycles website
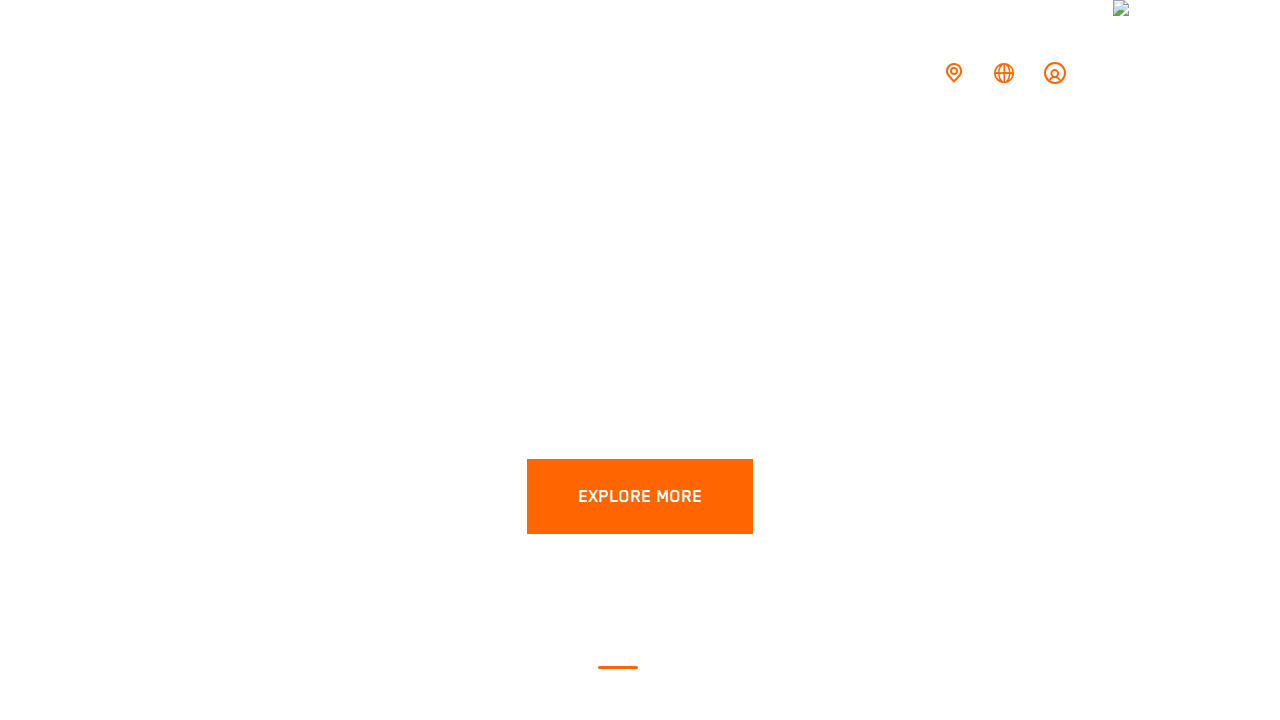

KTM page loaded successfully with networkidle state
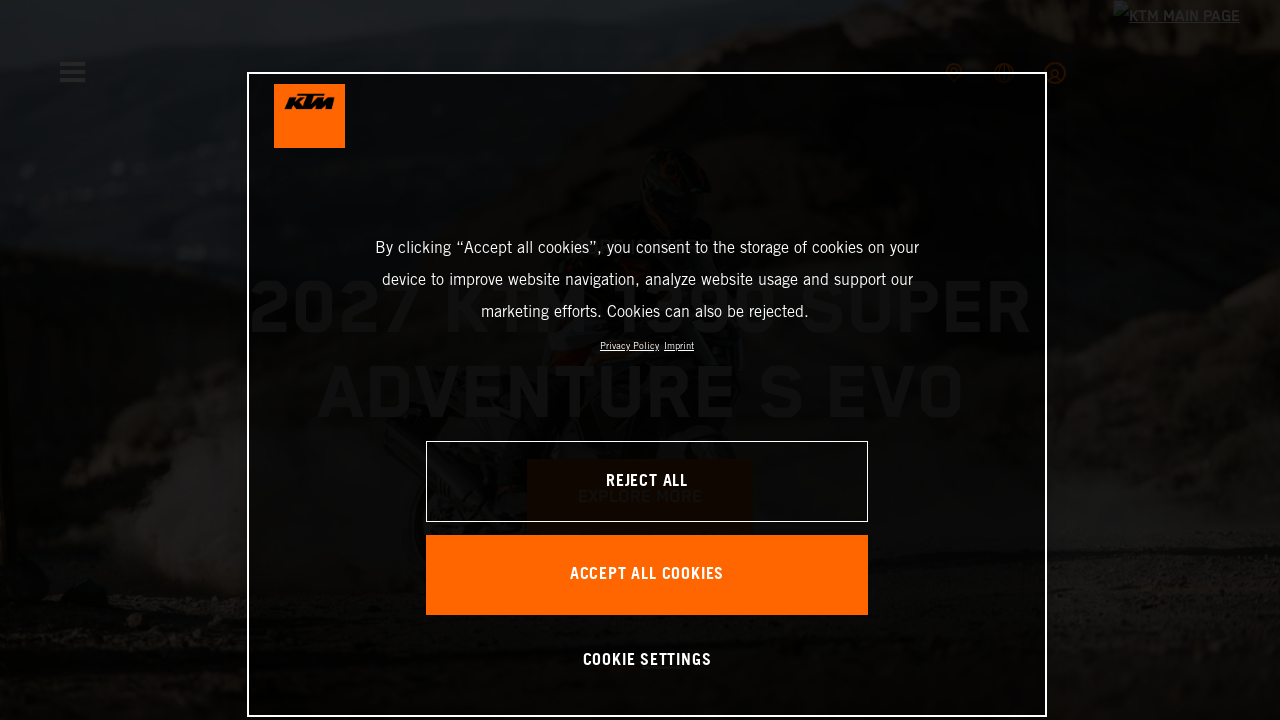

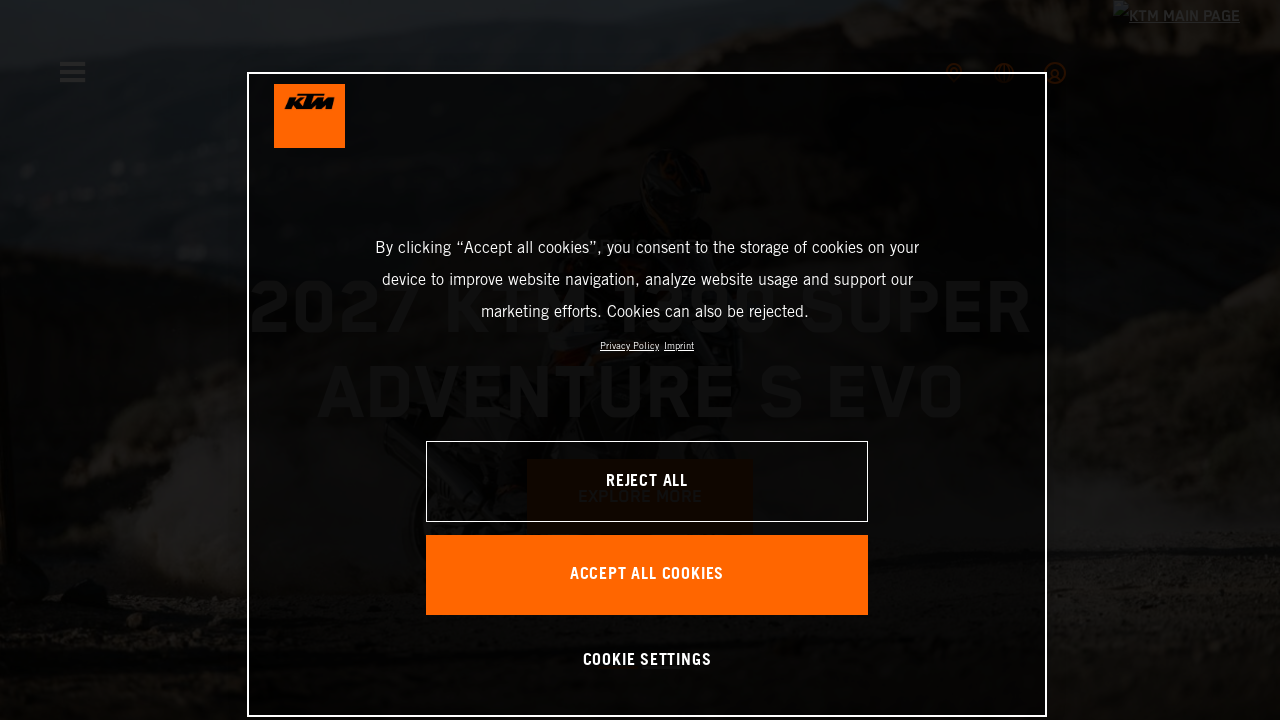